Generates a maze by configuring width and height parameters, selecting PNG format, and downloading the generated maze image

Starting URL: http://www.mazegenerator.net/

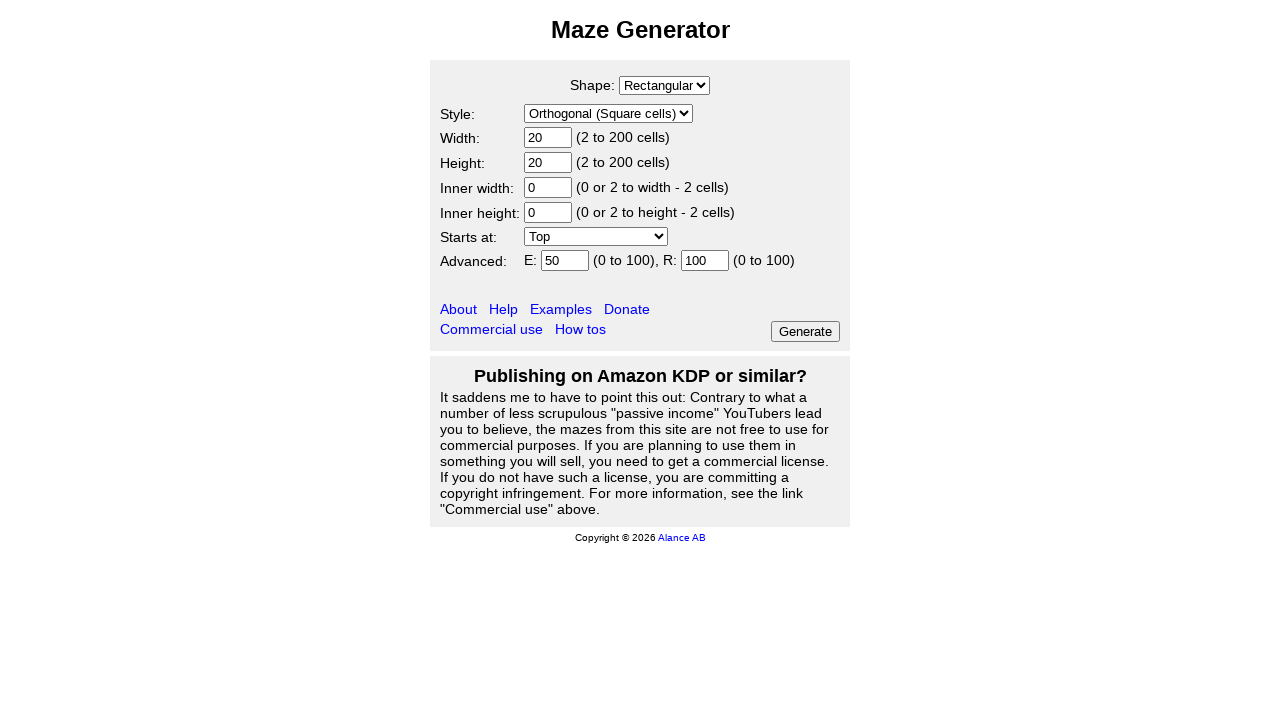

Filled width field with value 20 on #S1WidthTextBox
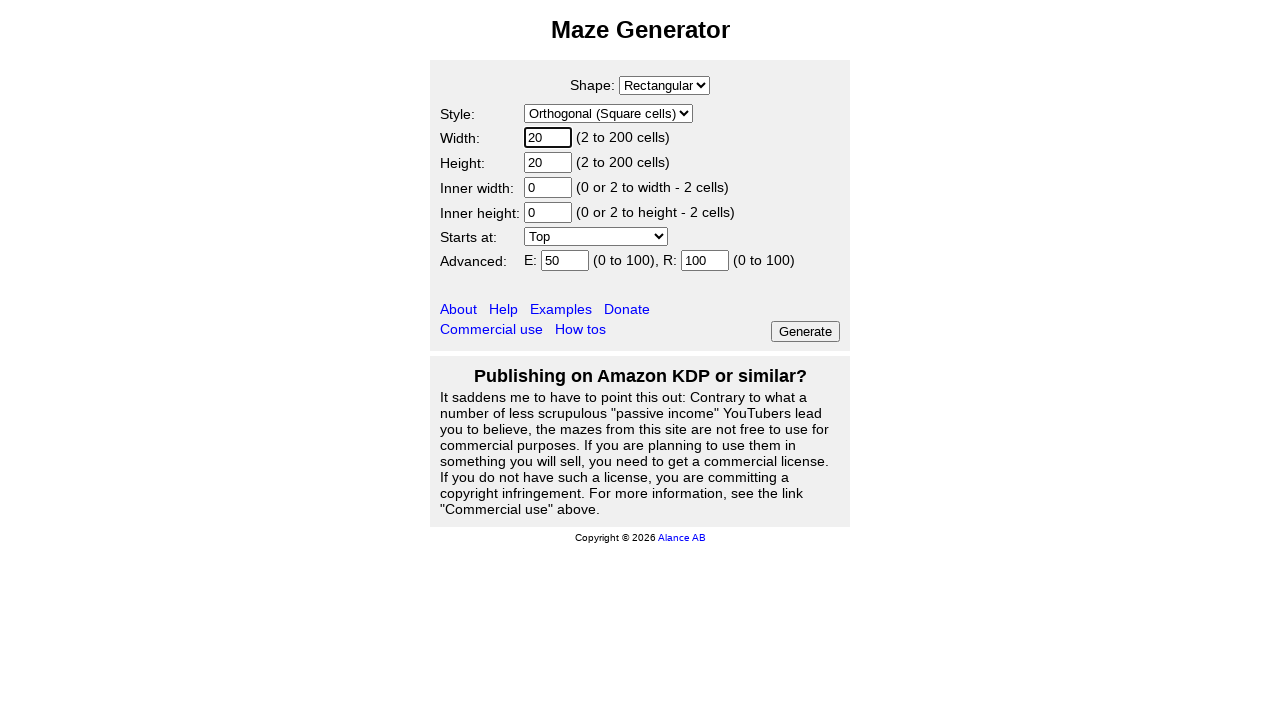

Filled height field with value 20 on #S1HeightTextBox
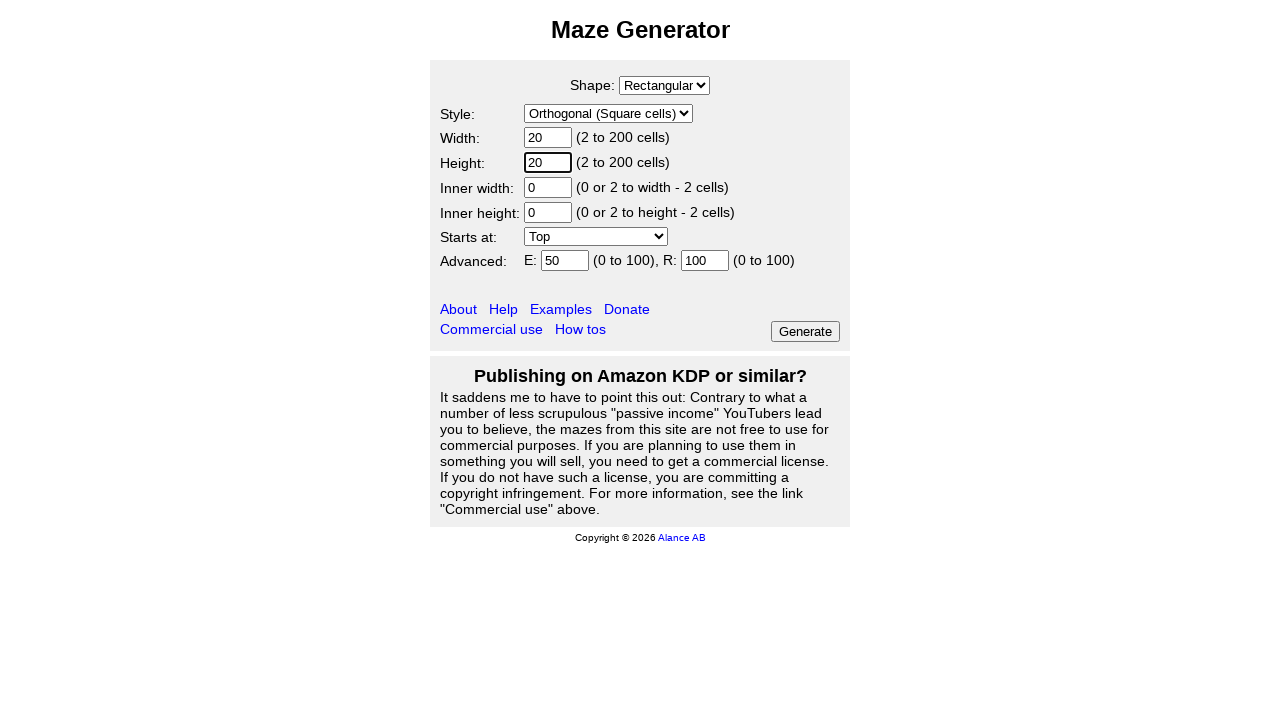

Clicked generate button to create maze at (806, 332) on #GenerateButton
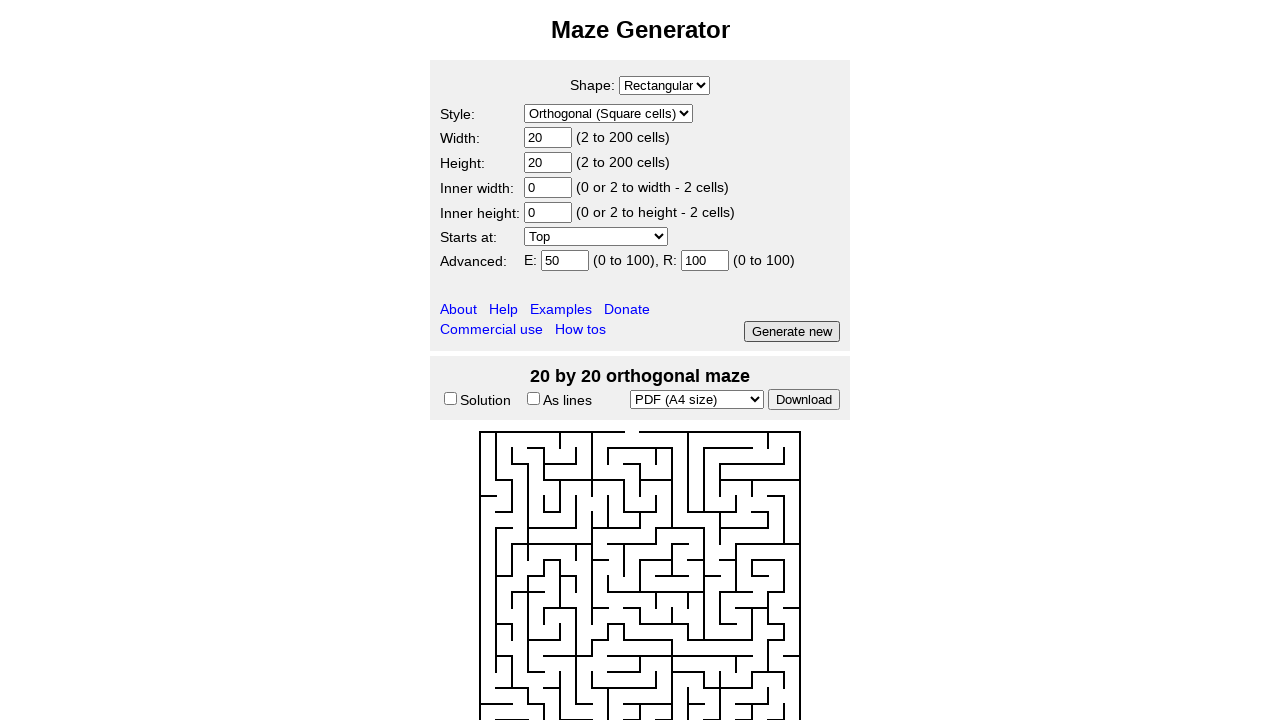

Waited for maze generation to complete
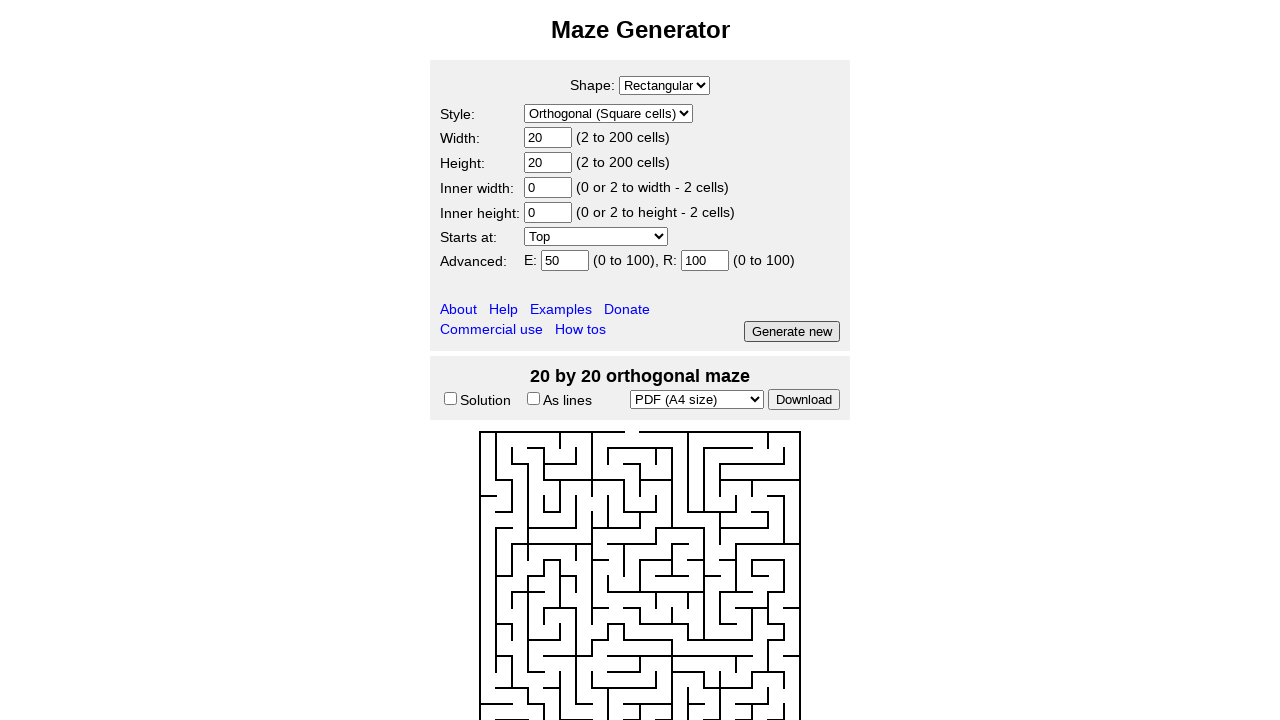

Selected PNG format from dropdown on #FileFormatSelectorList
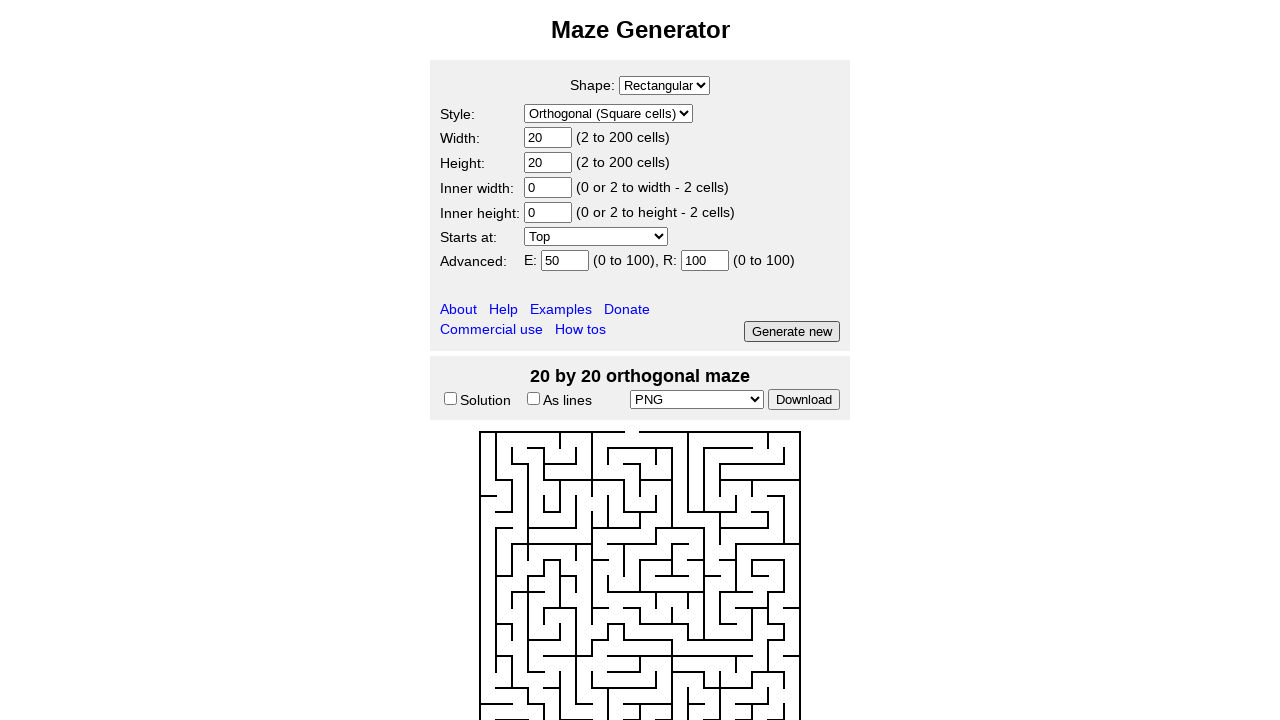

Clicked download button to download maze image at (804, 400) on #DownloadFileButton
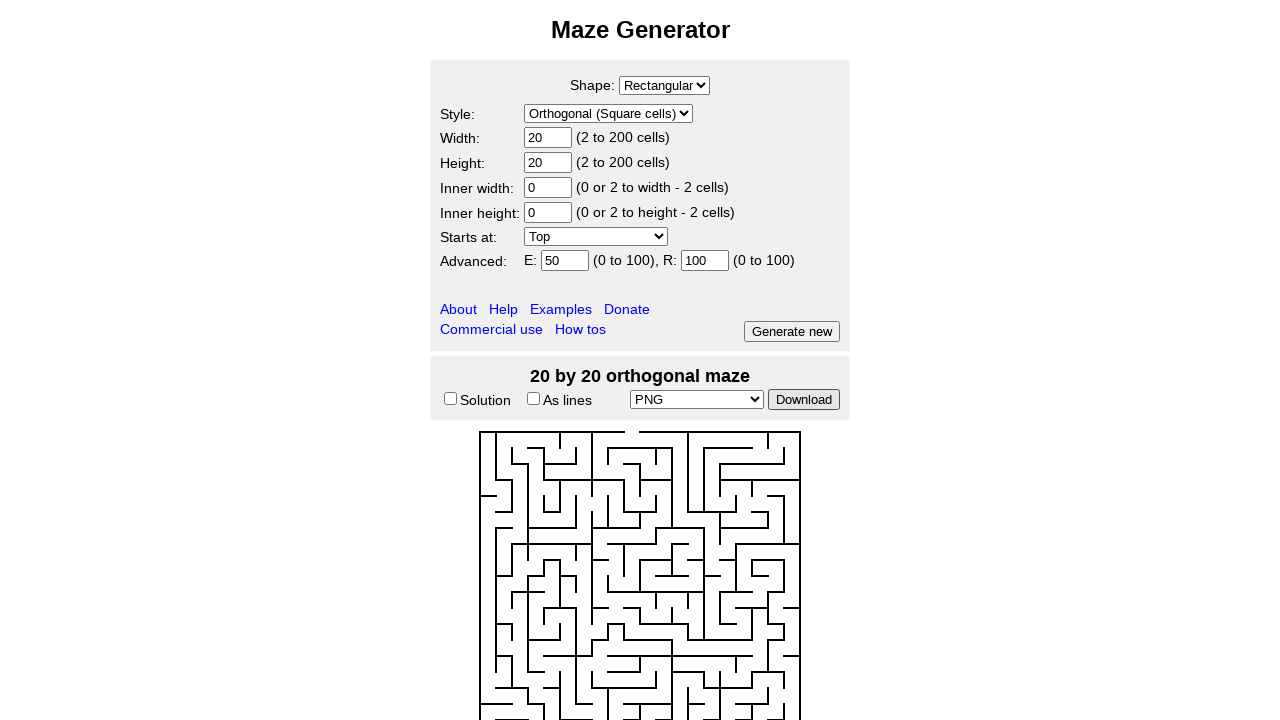

Waited for download to complete
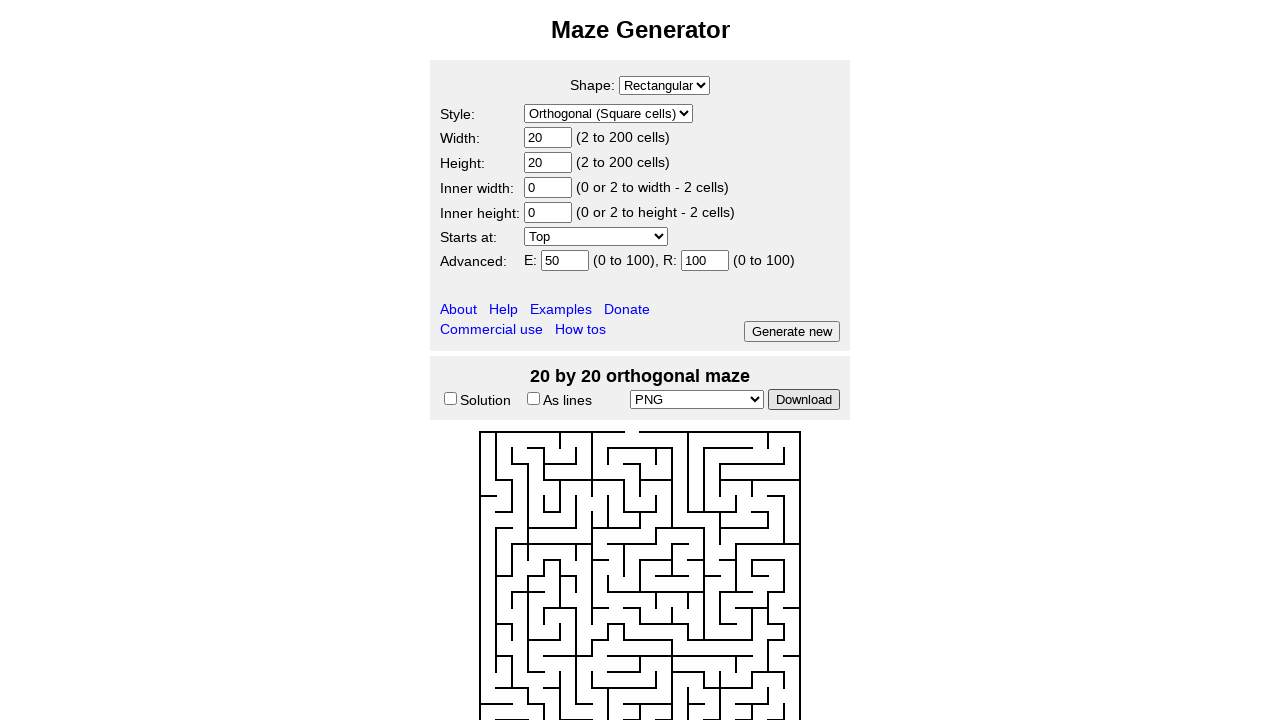

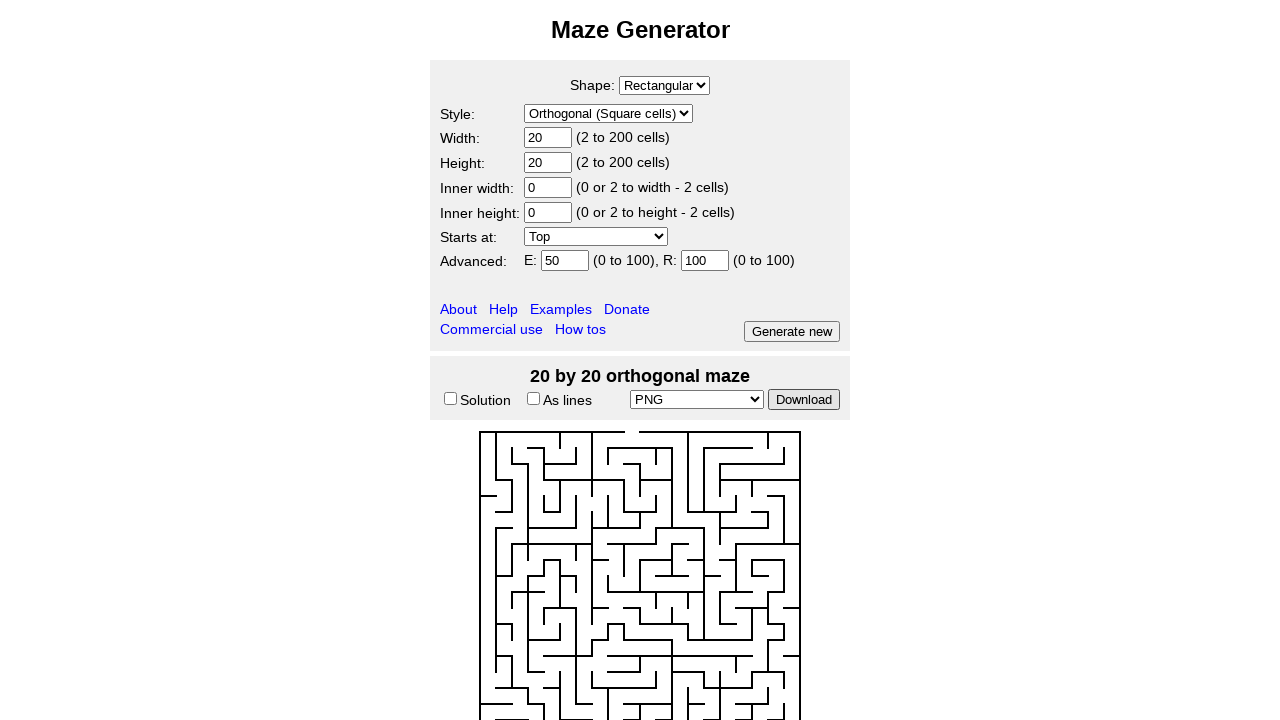